Navigates to a Counter-Strike esports betting page and waits for content to load

Starting URL: https://stake.games/sports/home/upcoming/counter-strike

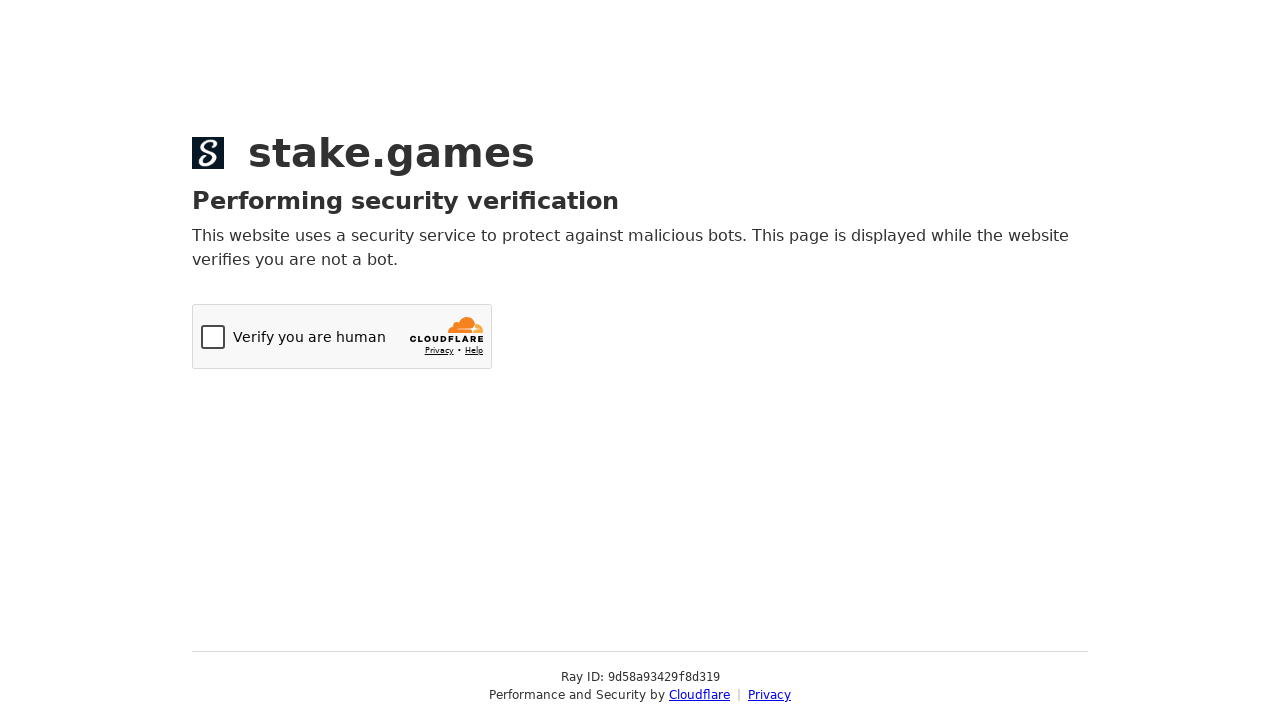

Navigated to Counter-Strike esports betting page
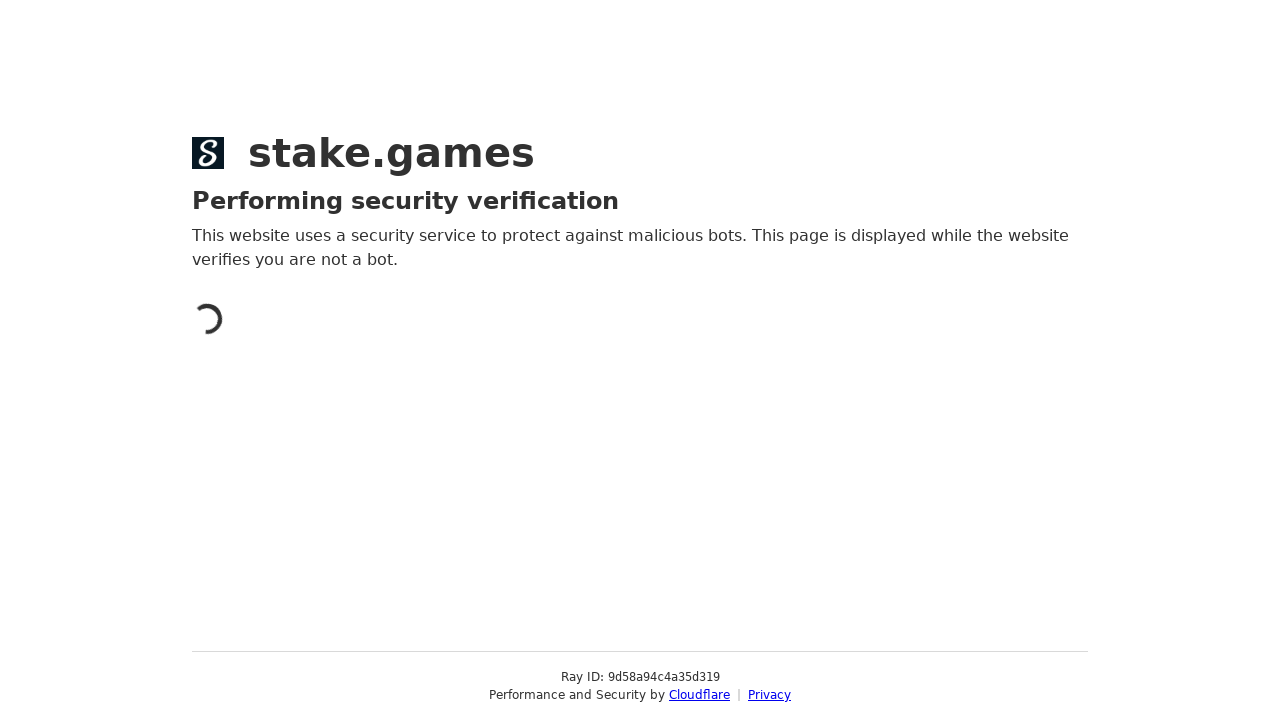

Waited for page content to load (networkidle state reached)
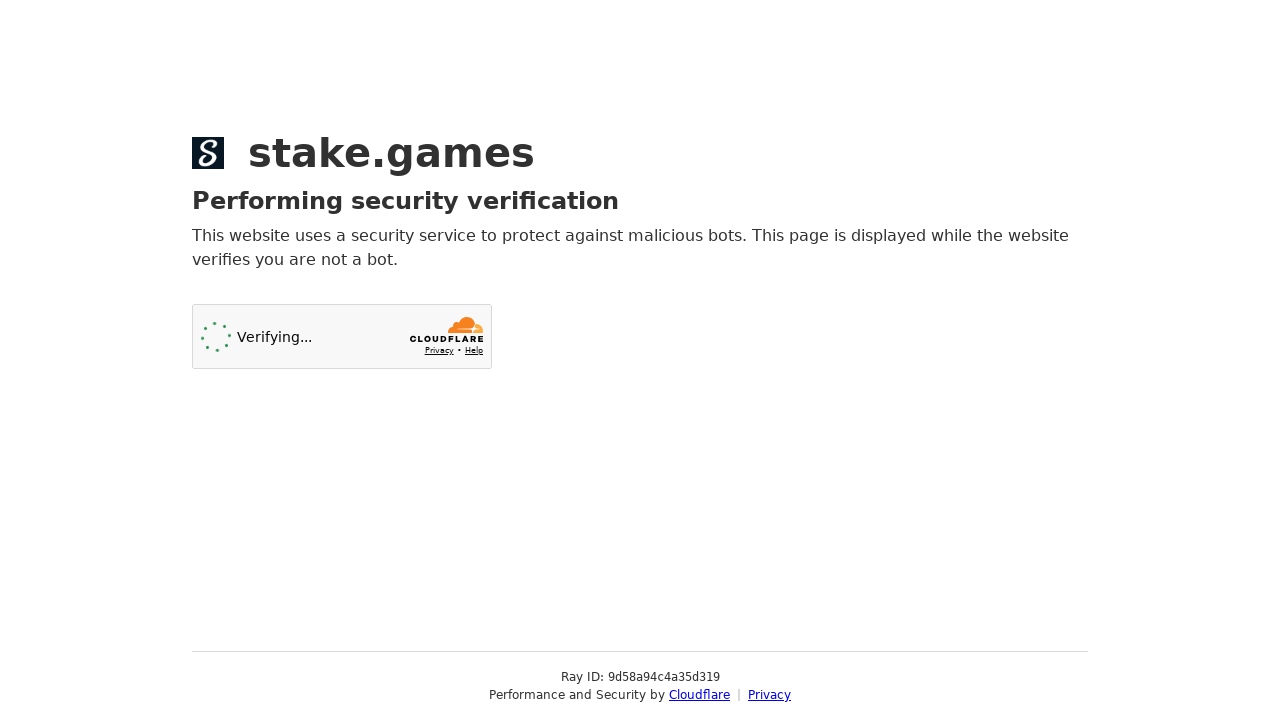

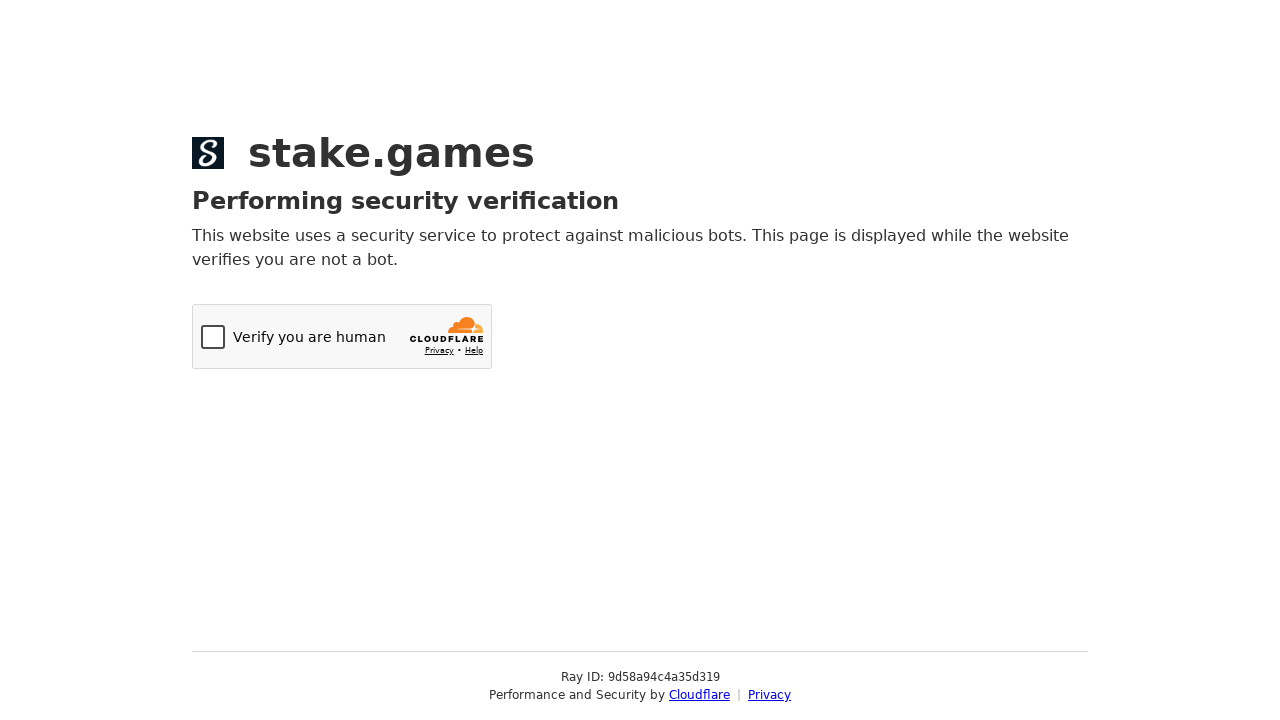